Tests login form validation when username field is left empty, verifying the appropriate error message

Starting URL: https://www.saucedemo.com/

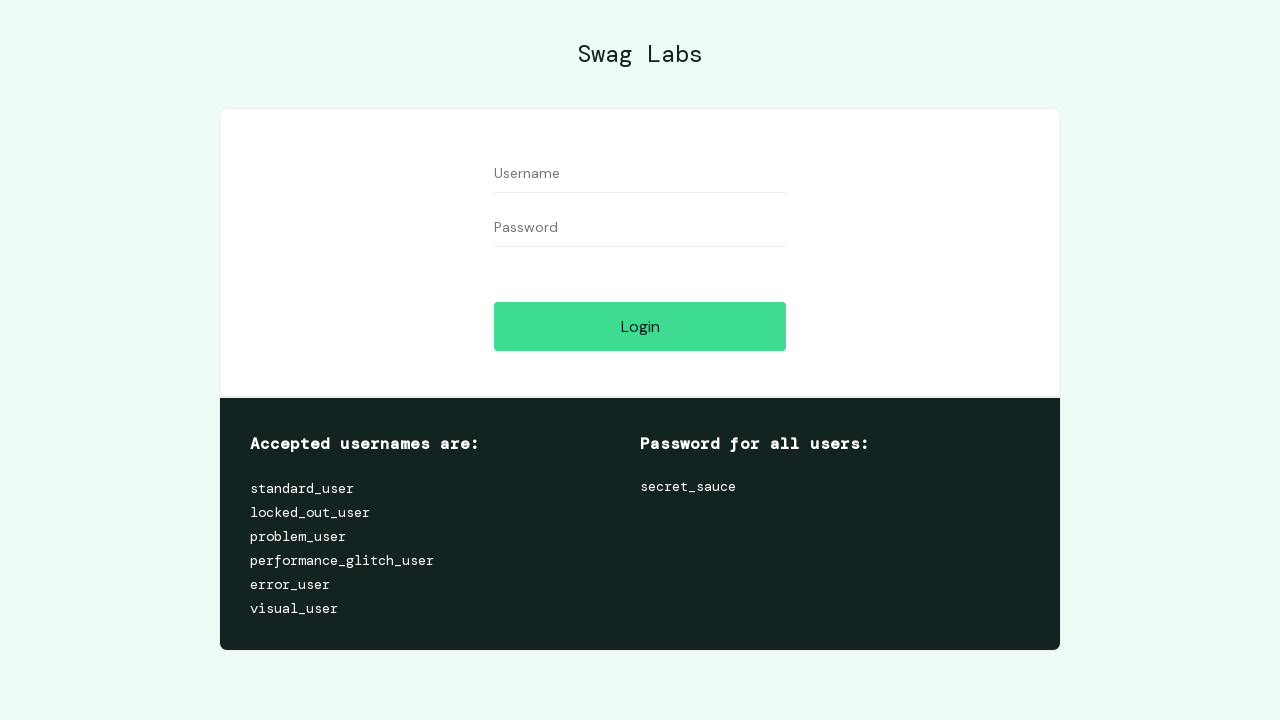

Filled password field with 'secret_sauce', leaving username empty on #password
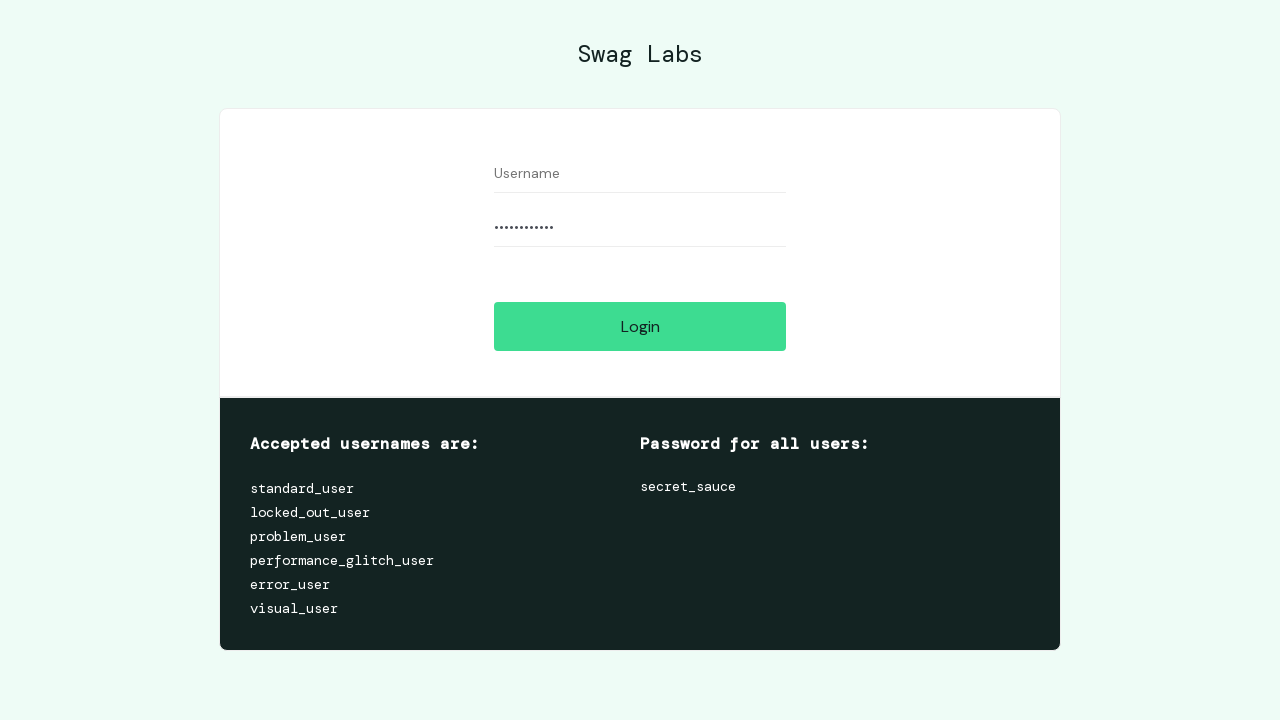

Clicked login button with empty username field at (640, 326) on [name='login-button']
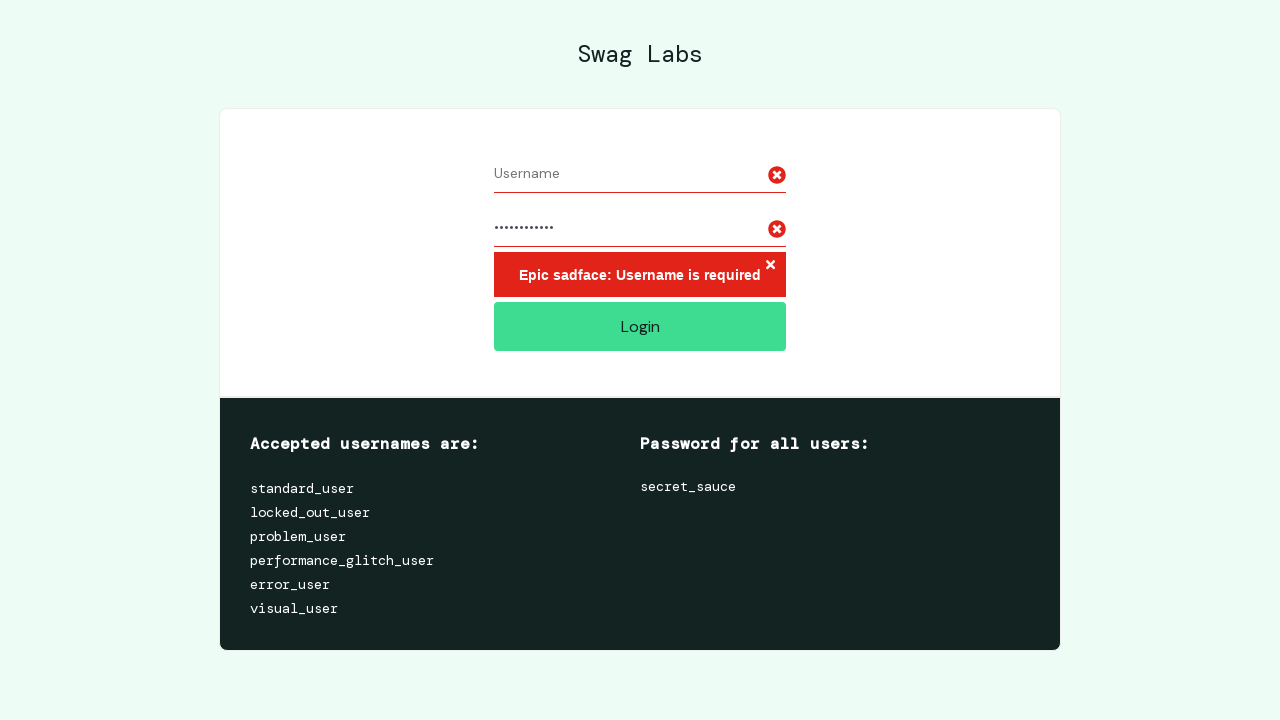

Error message appeared validating empty username field
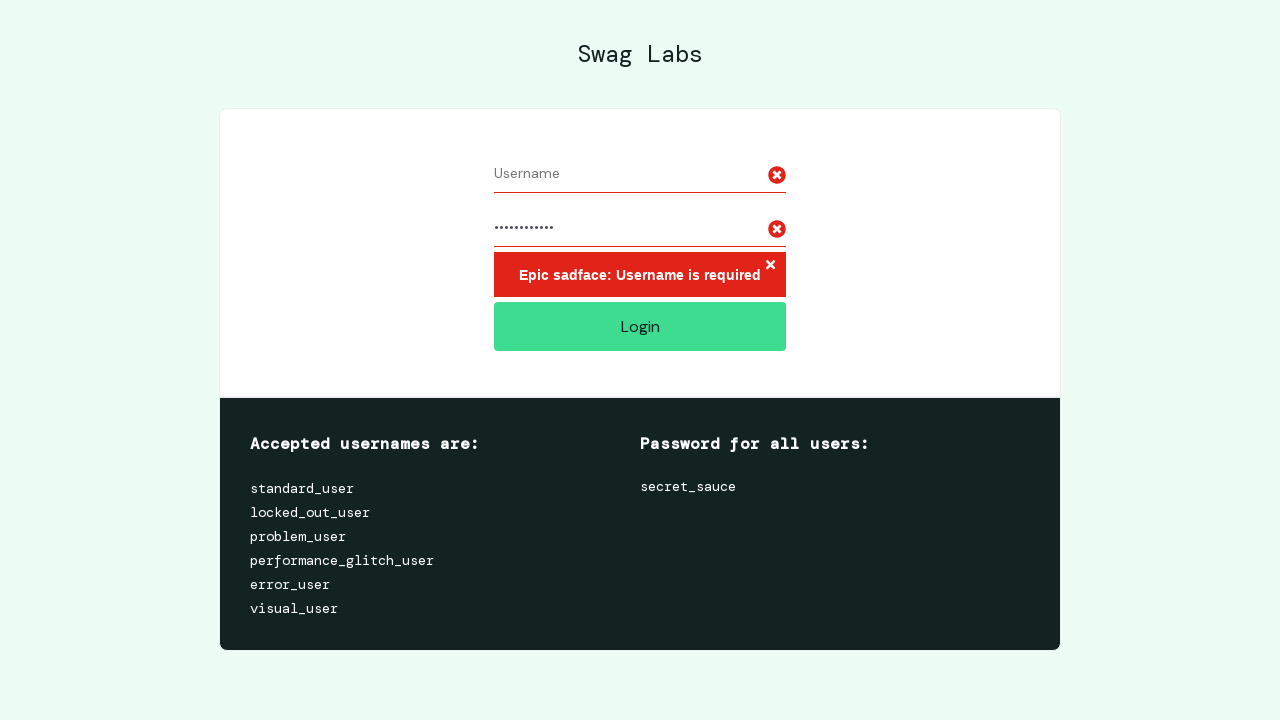

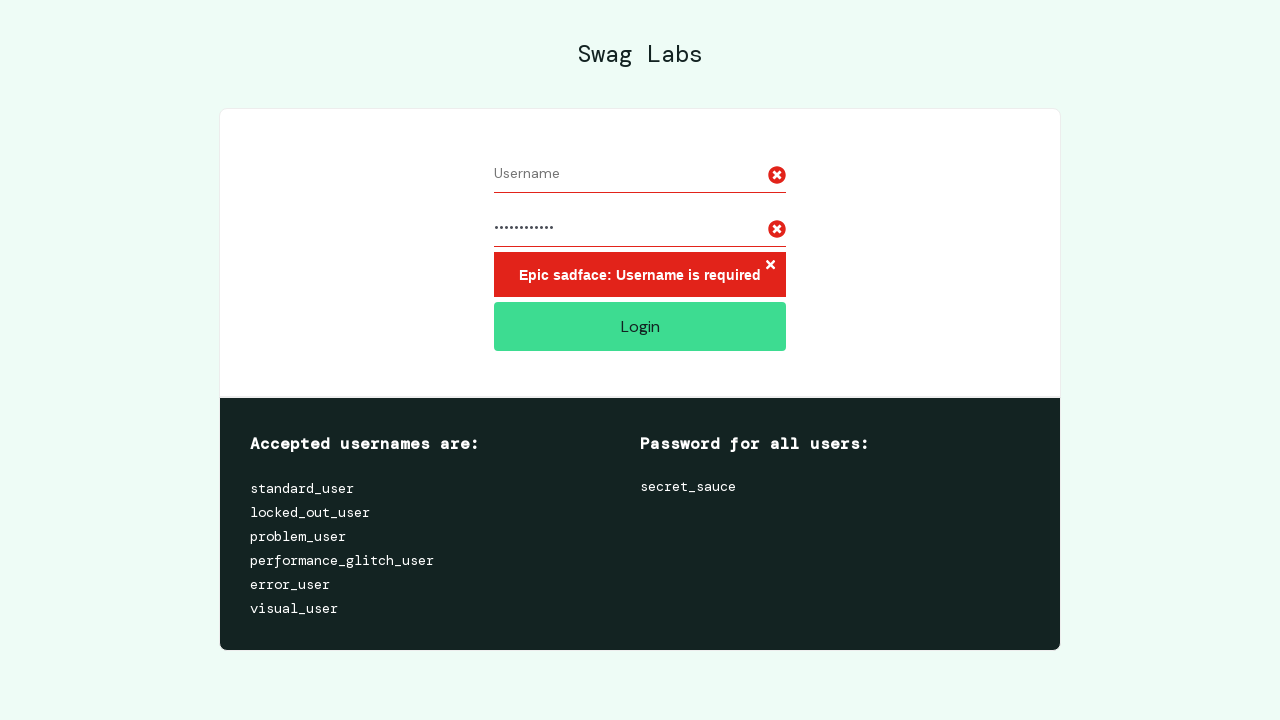